Tests form field interactions and navigation on Salesforce login page, including filling and clearing username/password fields, clicking forgot password link, and navigating back

Starting URL: https://login.salesforce.com/

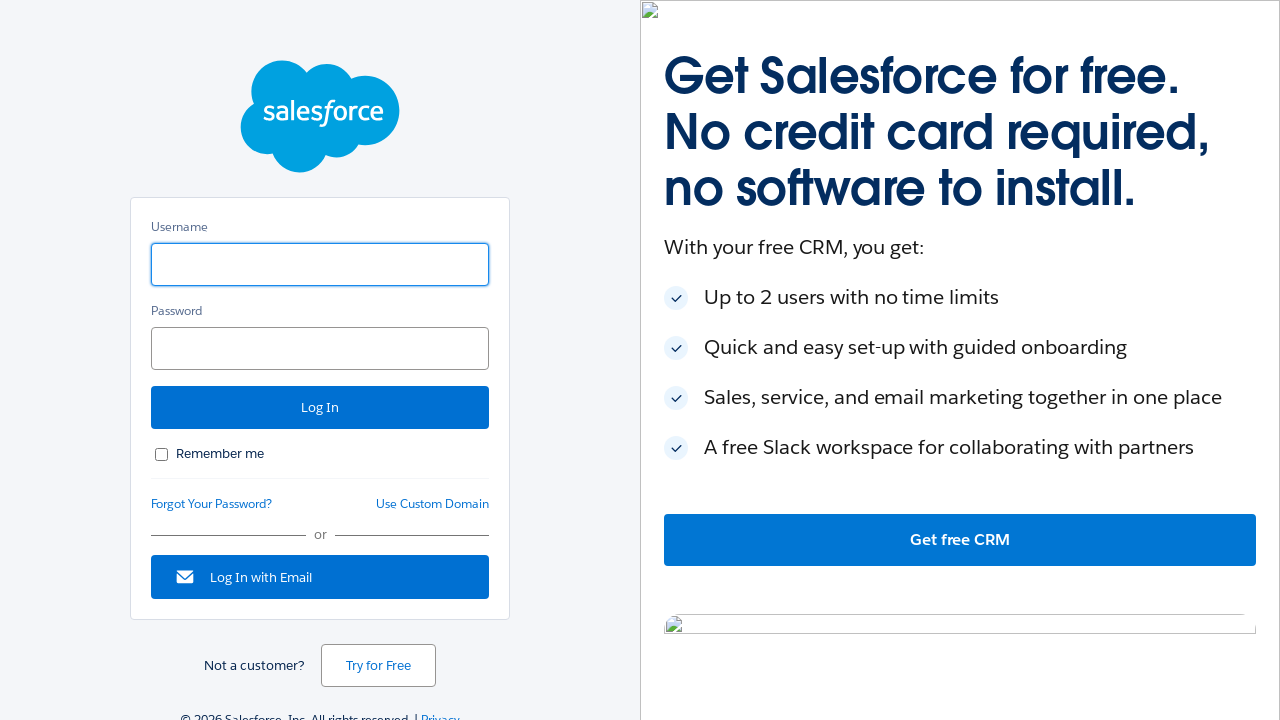

Filled username field with 'testuser123' on #username
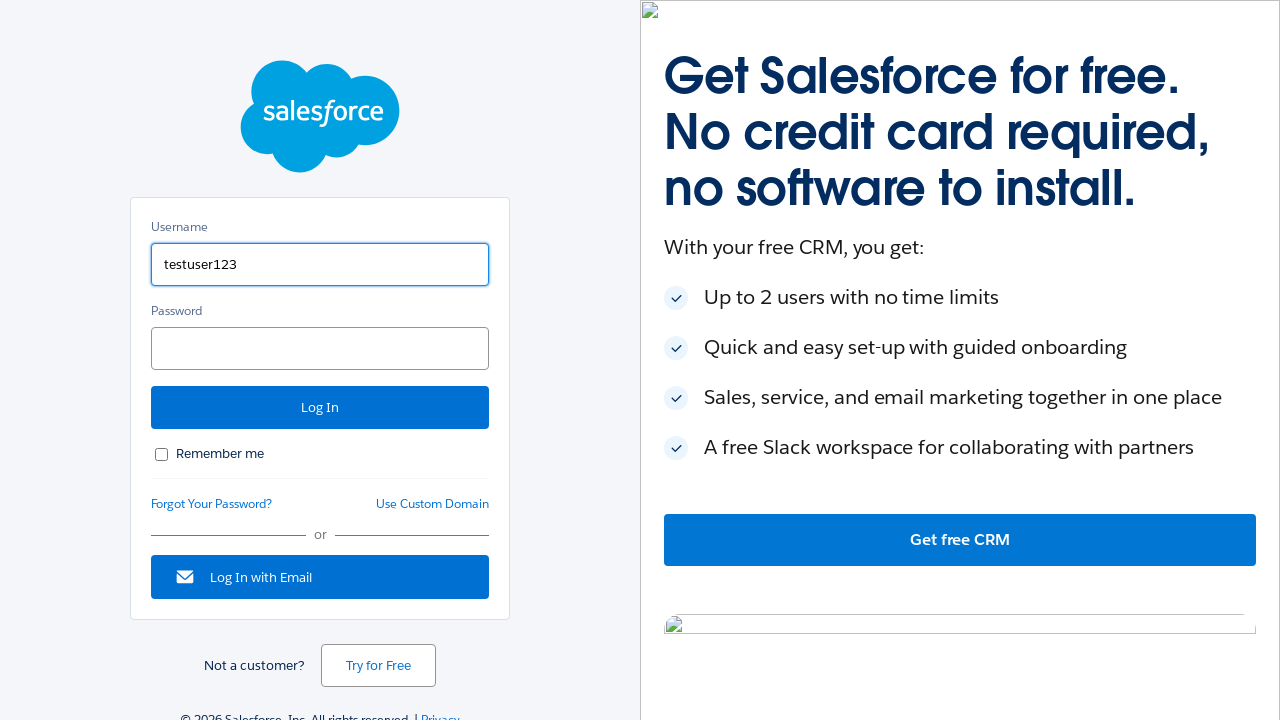

Filled password field with 'TestPass456' on .password
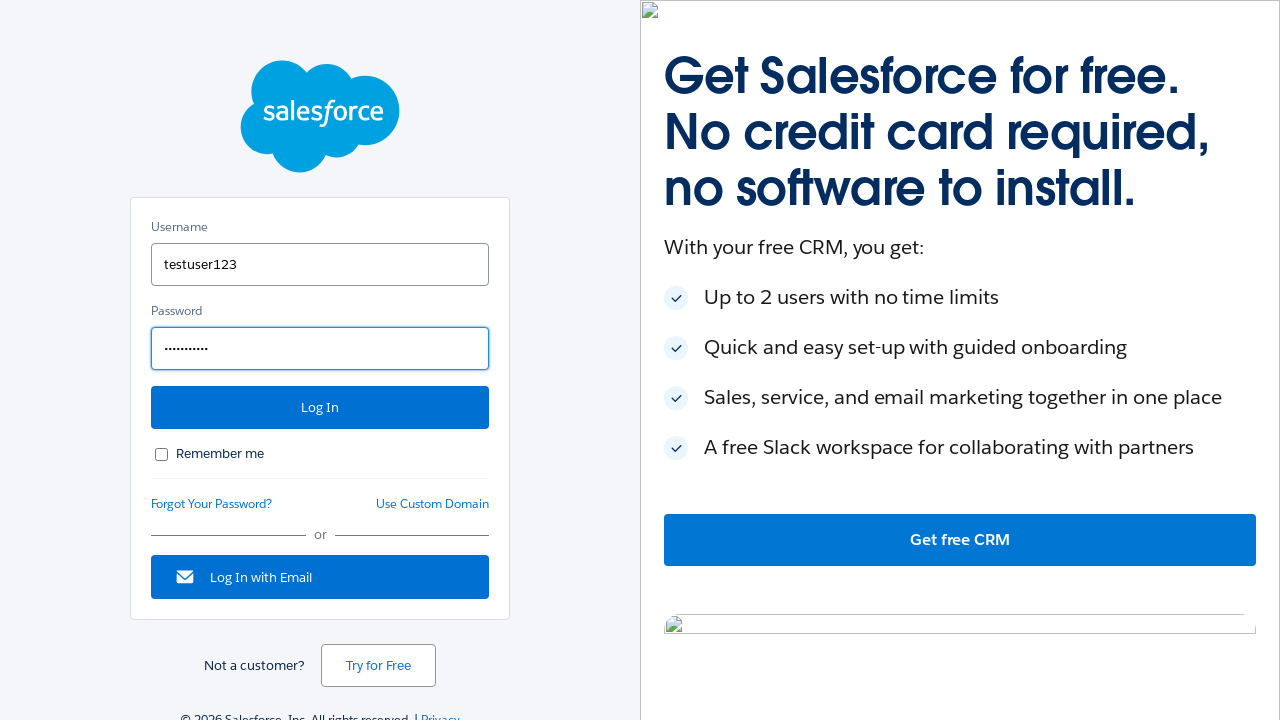

Cleared username field on #username
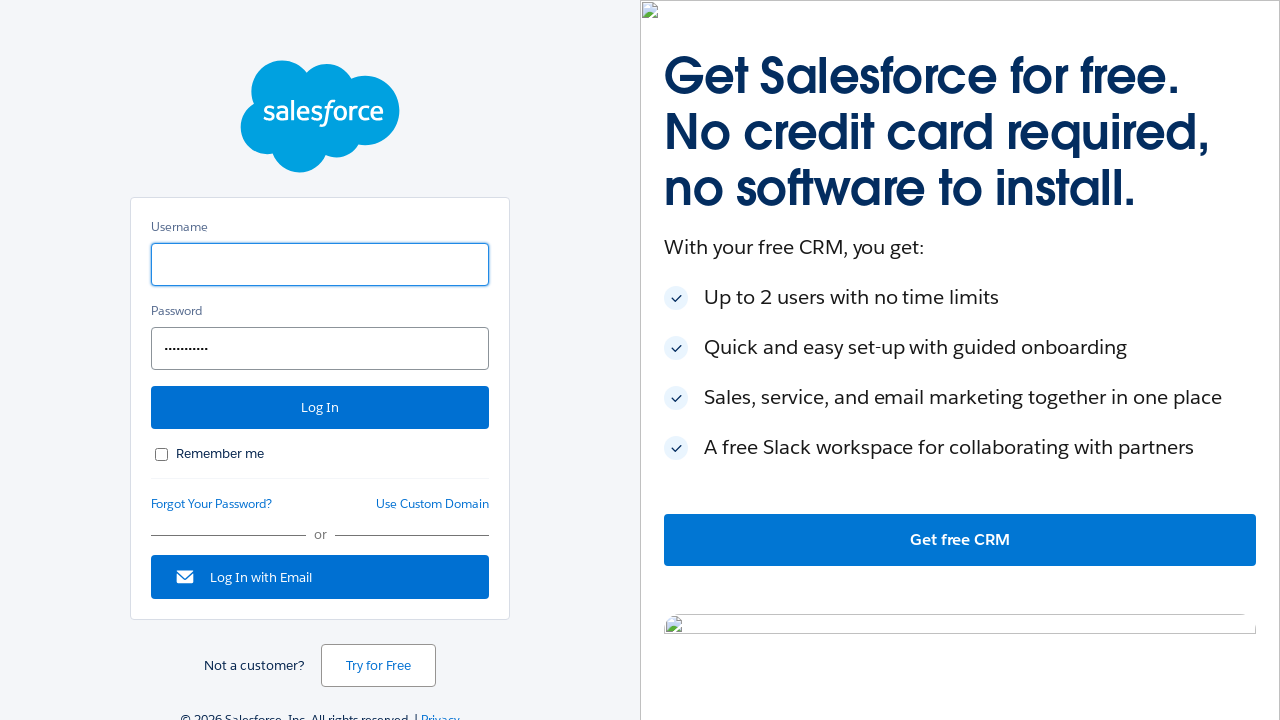

Cleared password field on .password
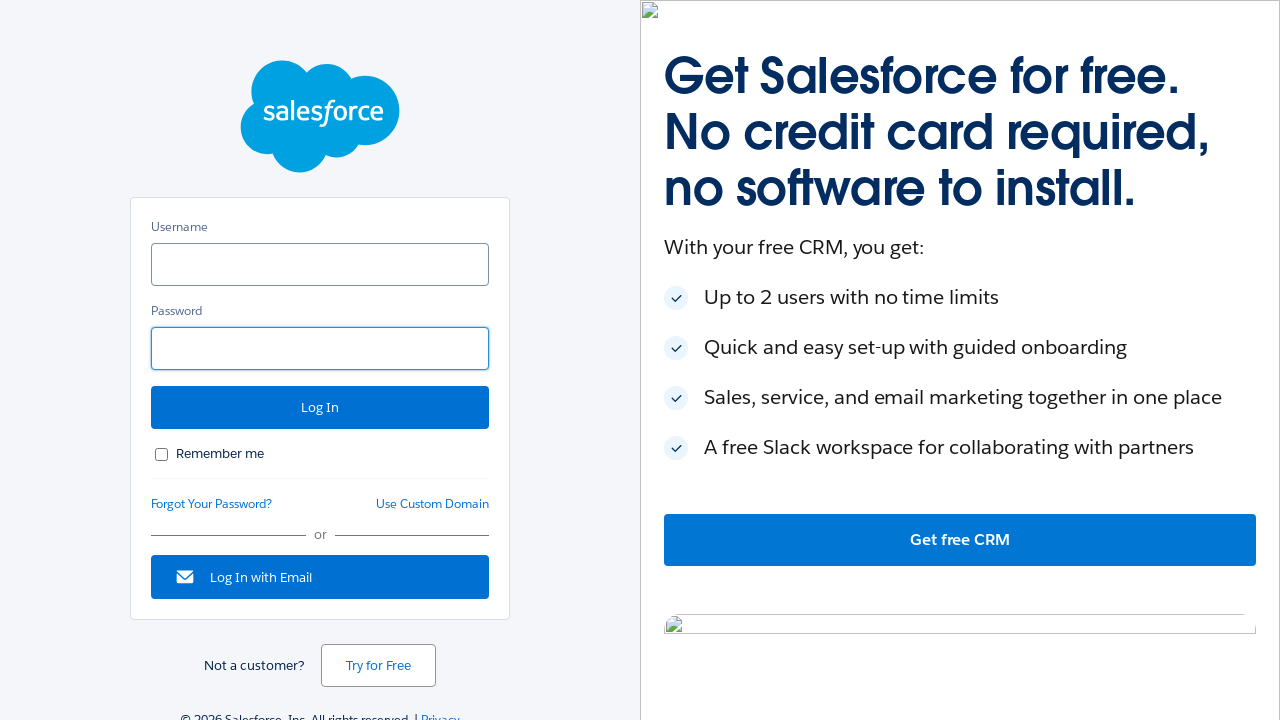

Clicked 'Forgot Your Password?' link at (212, 504) on text='Forgot Your Password?'
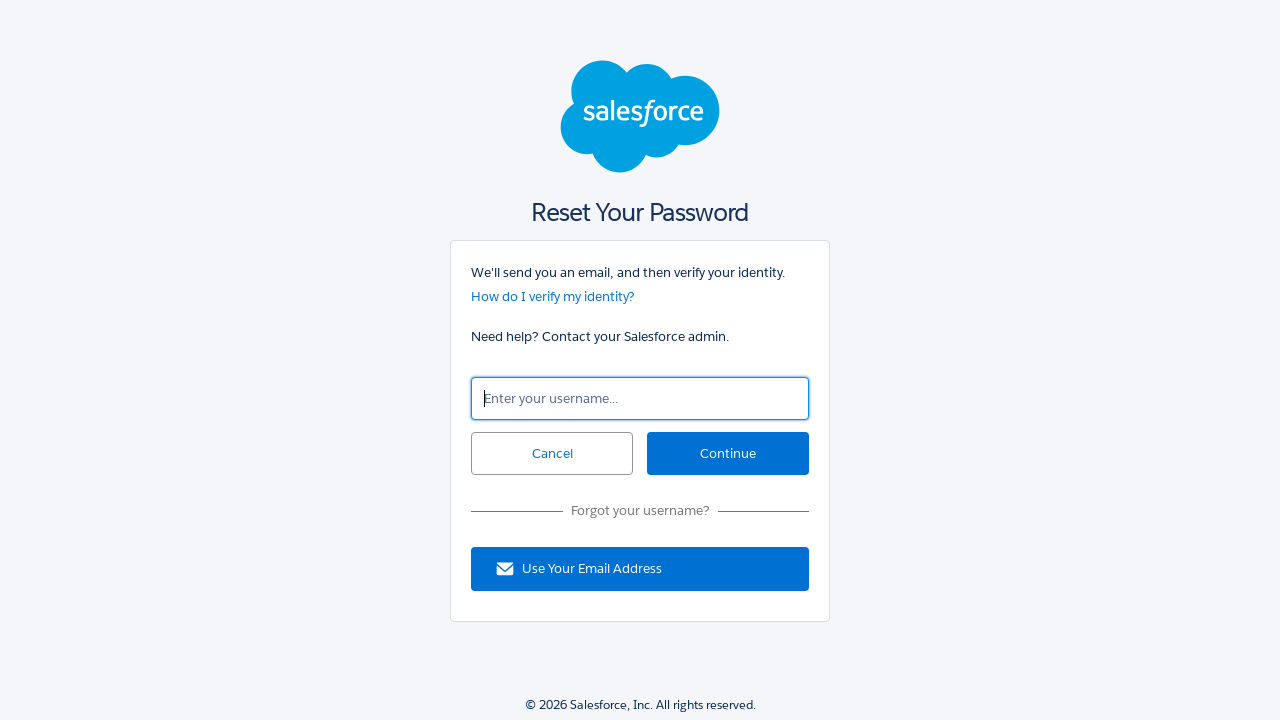

Clicked 'Cancel' to navigate back at (552, 454) on text='Cancel'
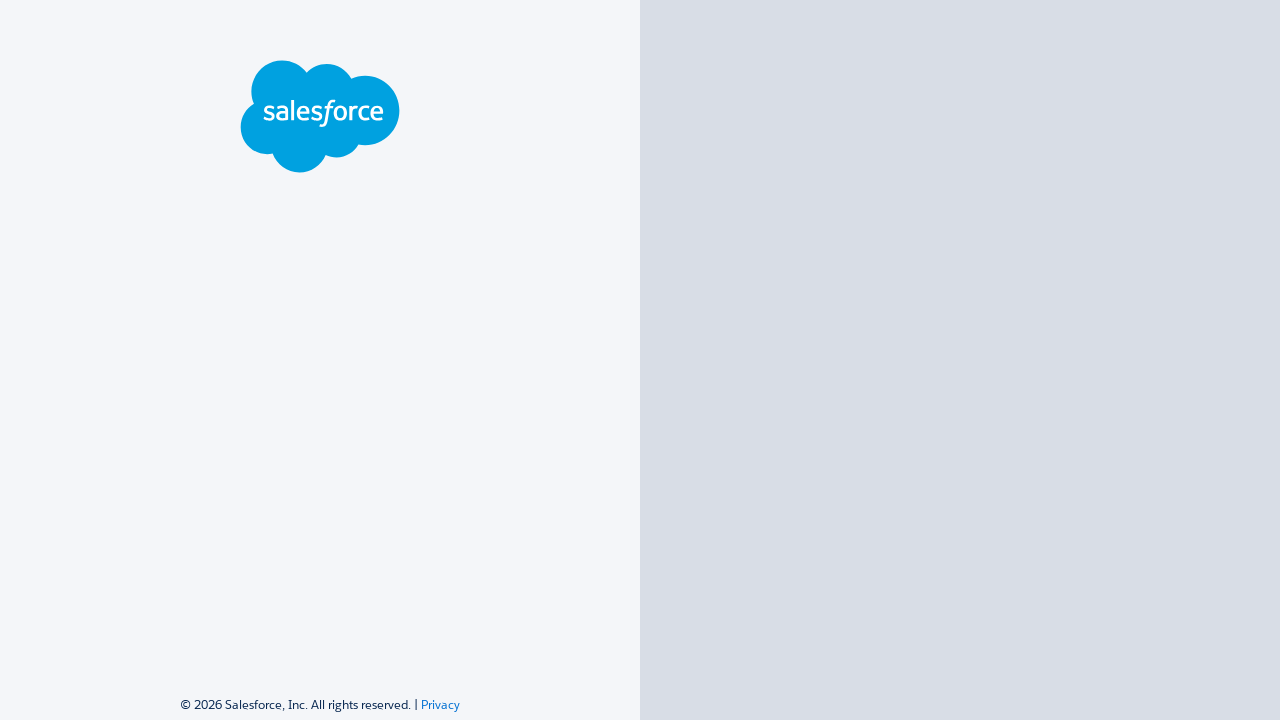

Username group label loaded
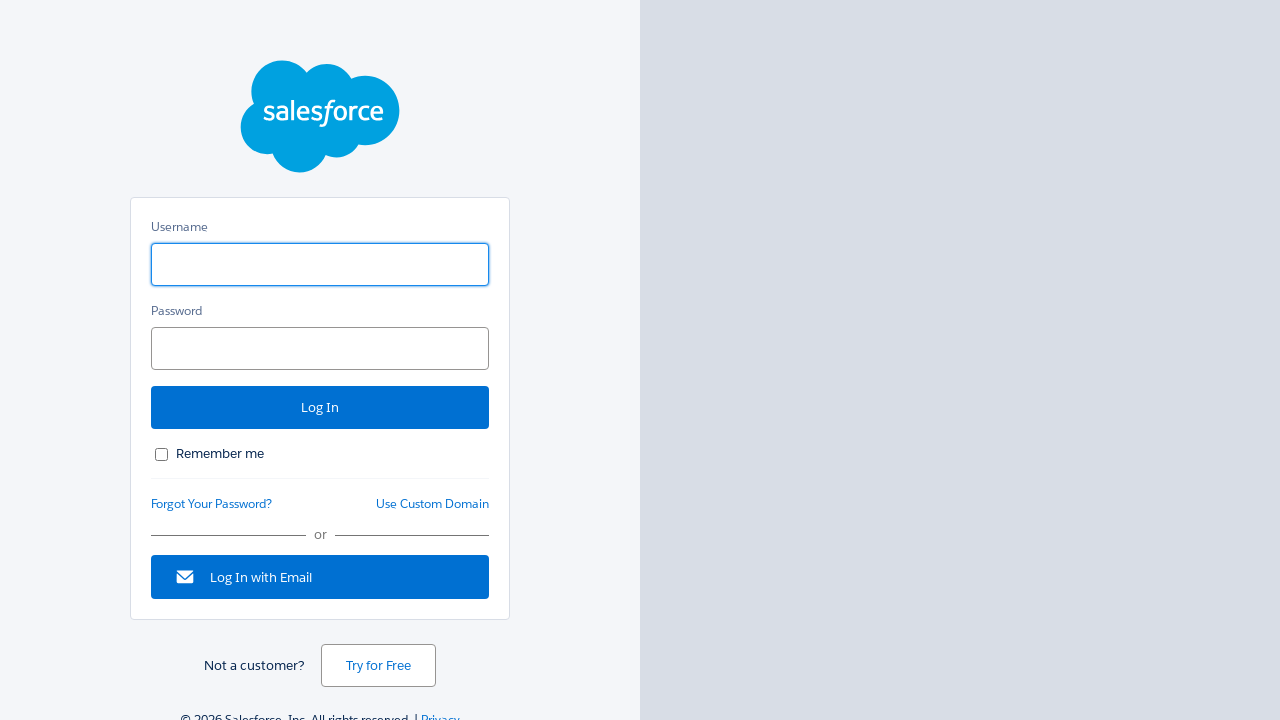

Login form label loaded
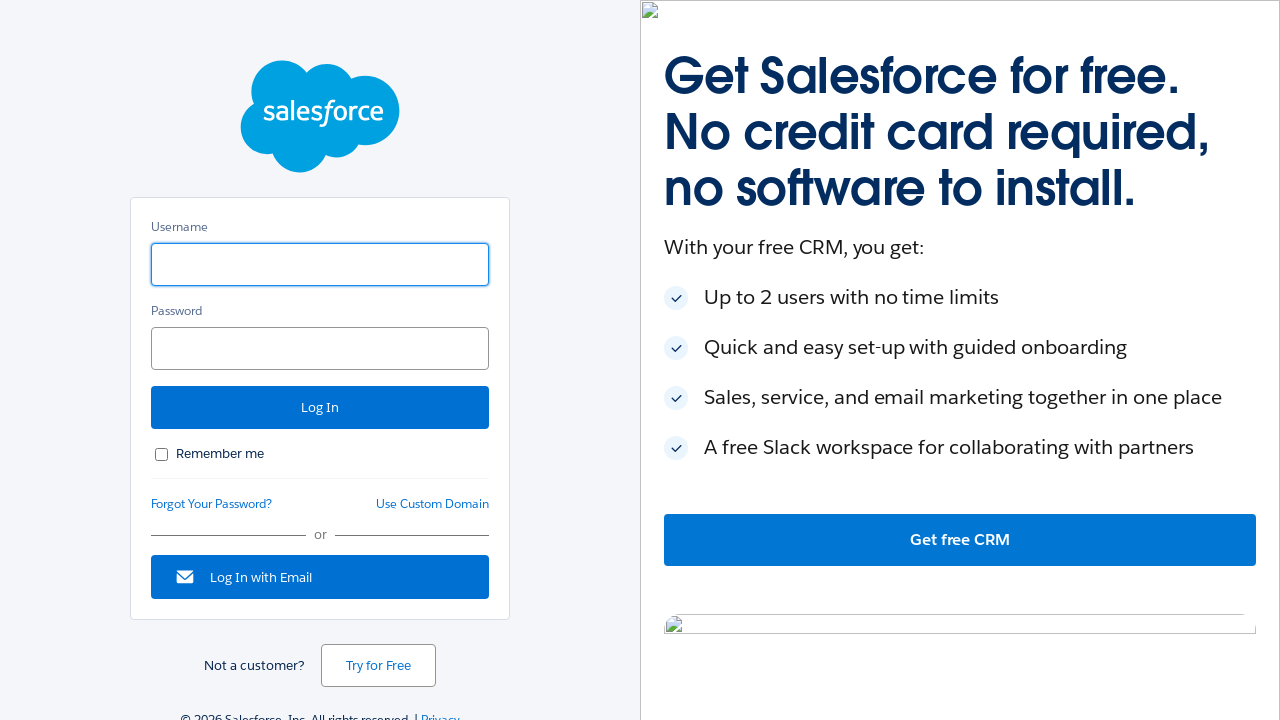

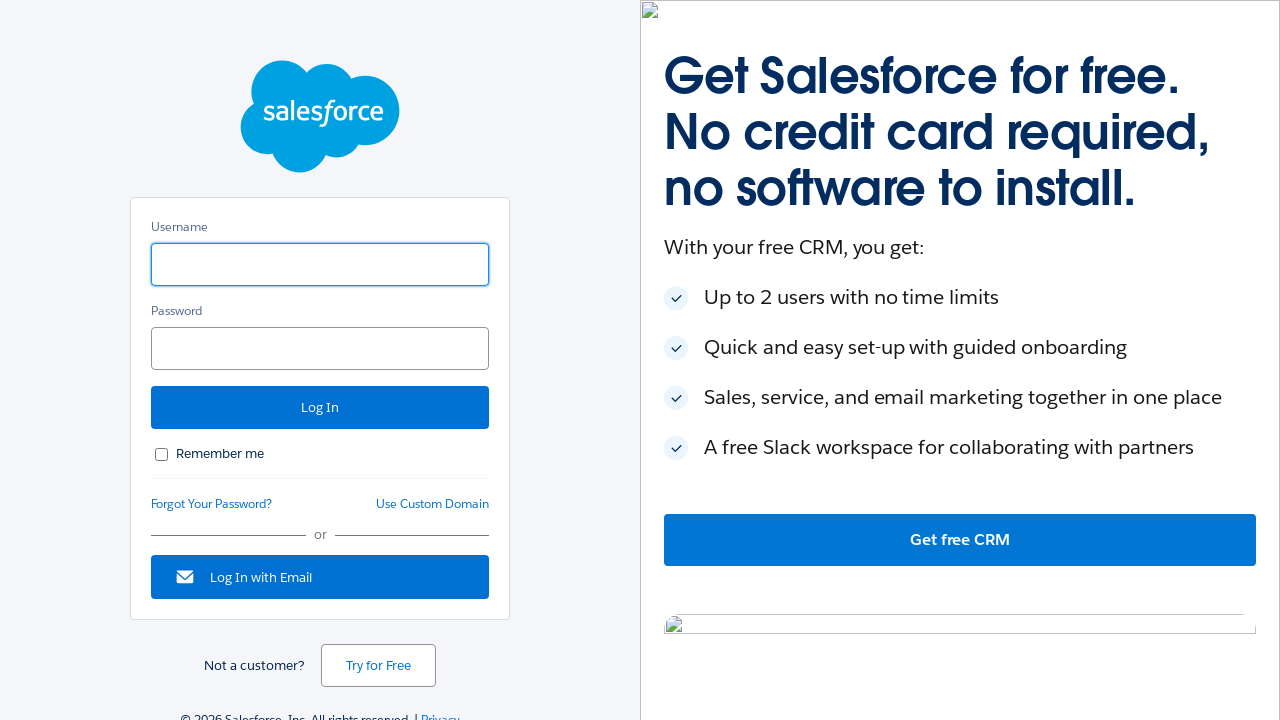